Tests that other controls (checkbox and label) are hidden when editing a todo item.

Starting URL: https://demo.playwright.dev/todomvc

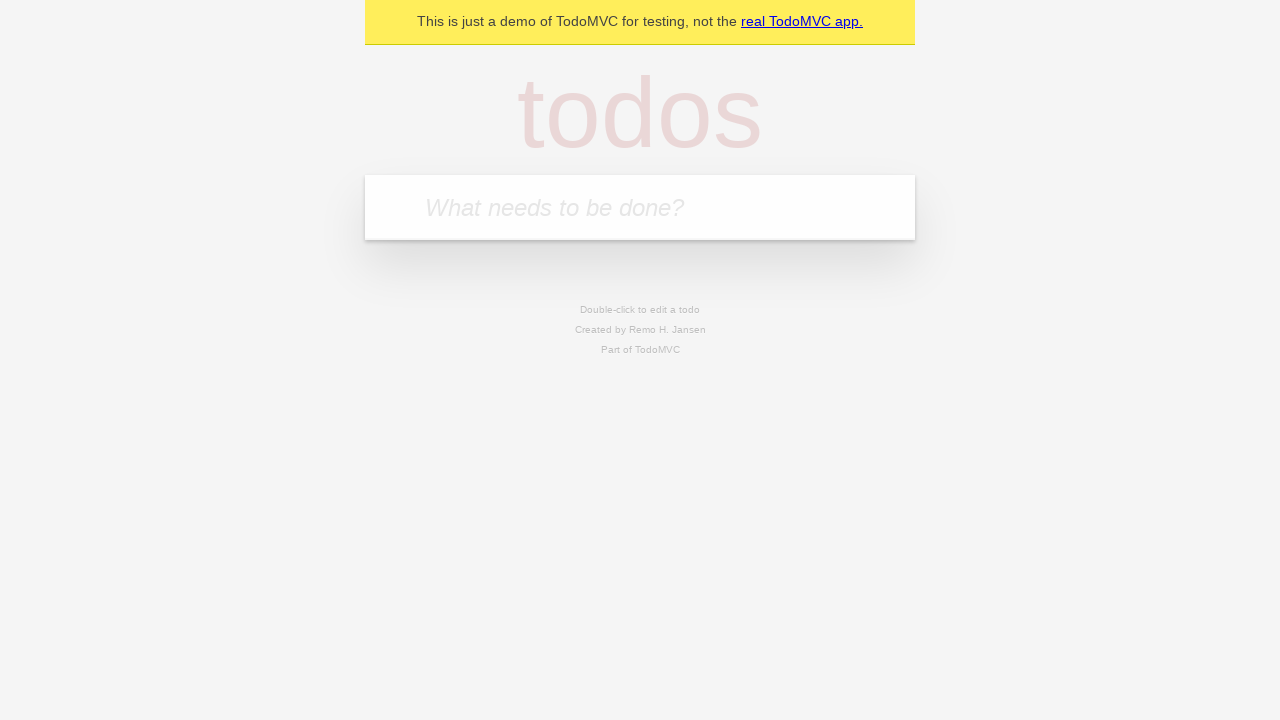

Filled new todo input with 'buy some cheese' on internal:attr=[placeholder="What needs to be done?"i]
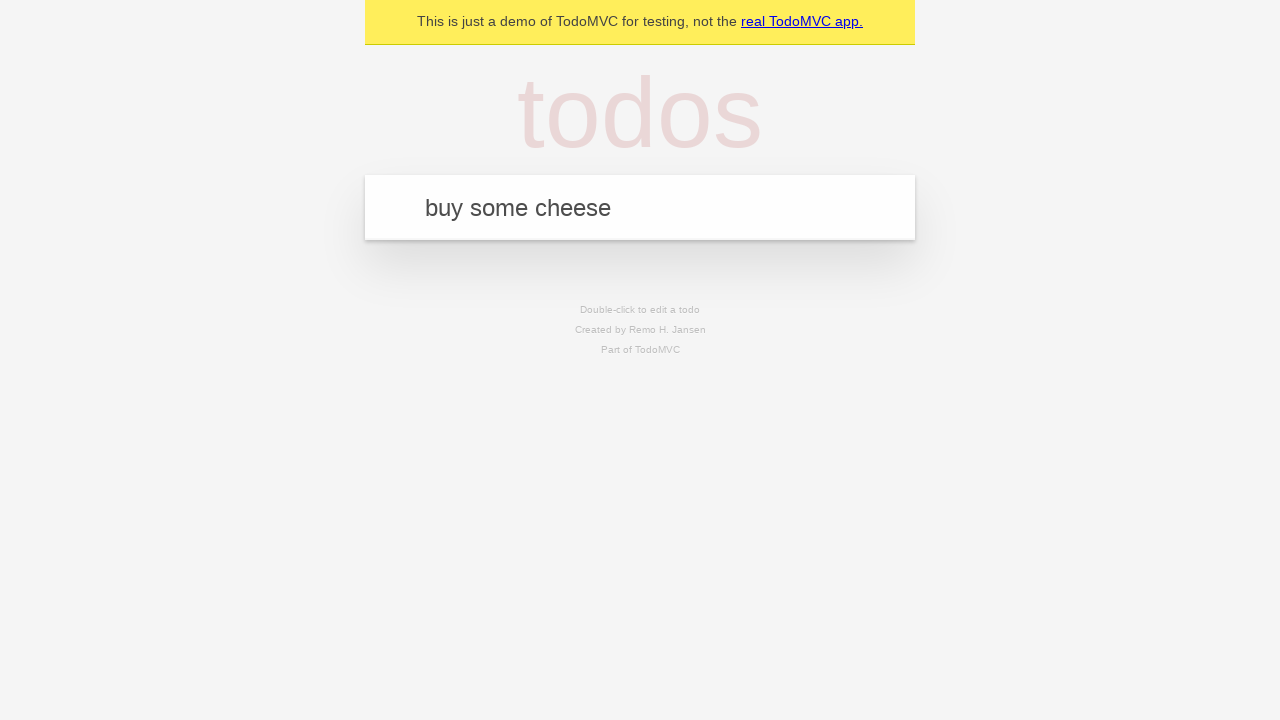

Pressed Enter to create first todo on internal:attr=[placeholder="What needs to be done?"i]
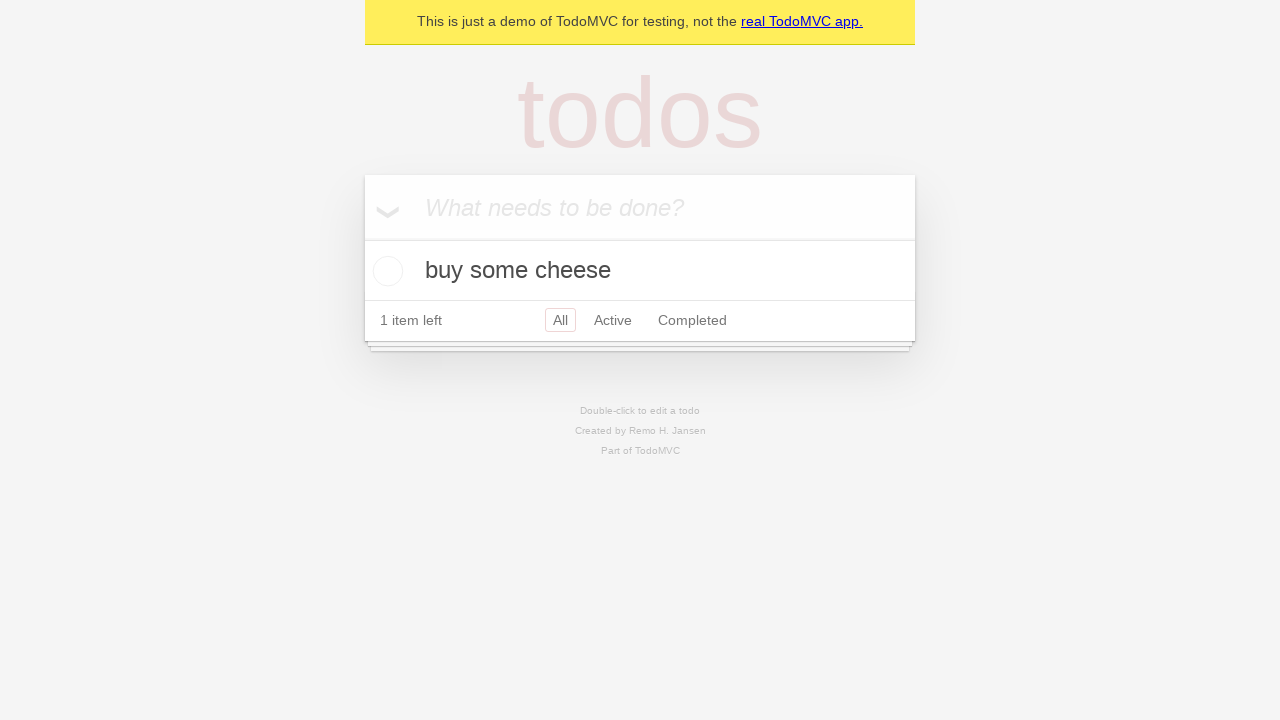

Filled new todo input with 'feed the cat' on internal:attr=[placeholder="What needs to be done?"i]
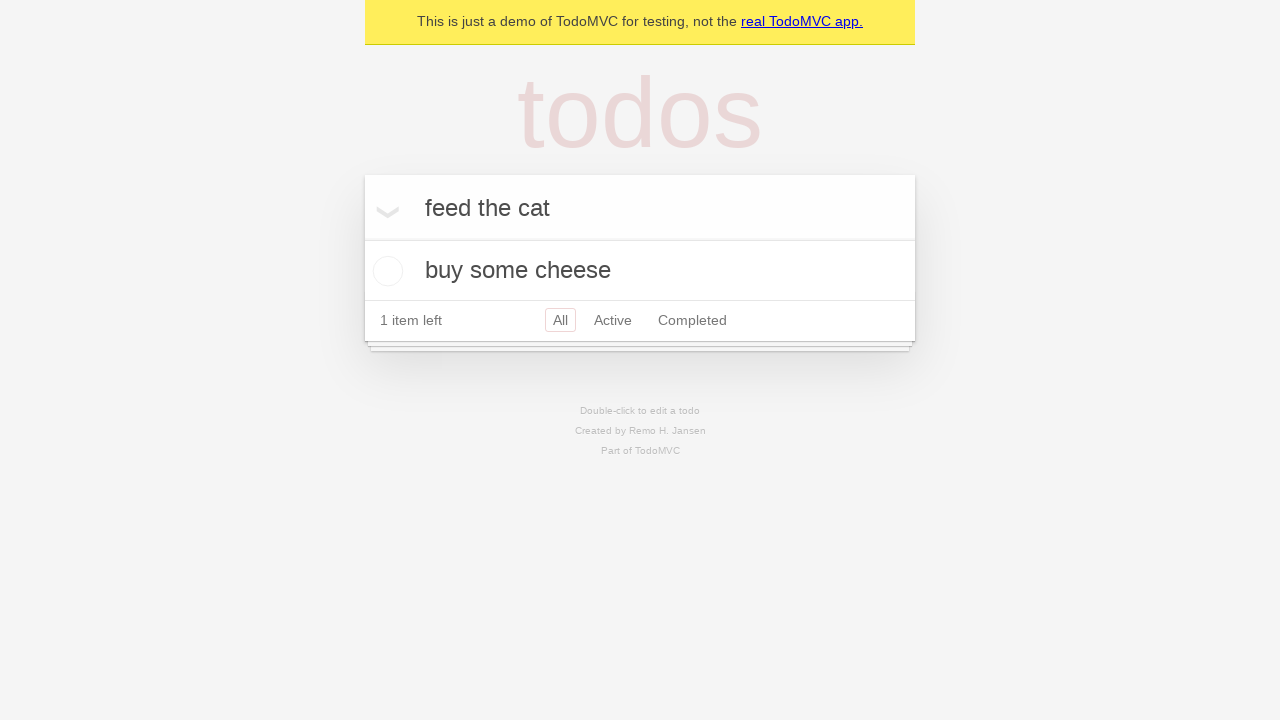

Pressed Enter to create second todo on internal:attr=[placeholder="What needs to be done?"i]
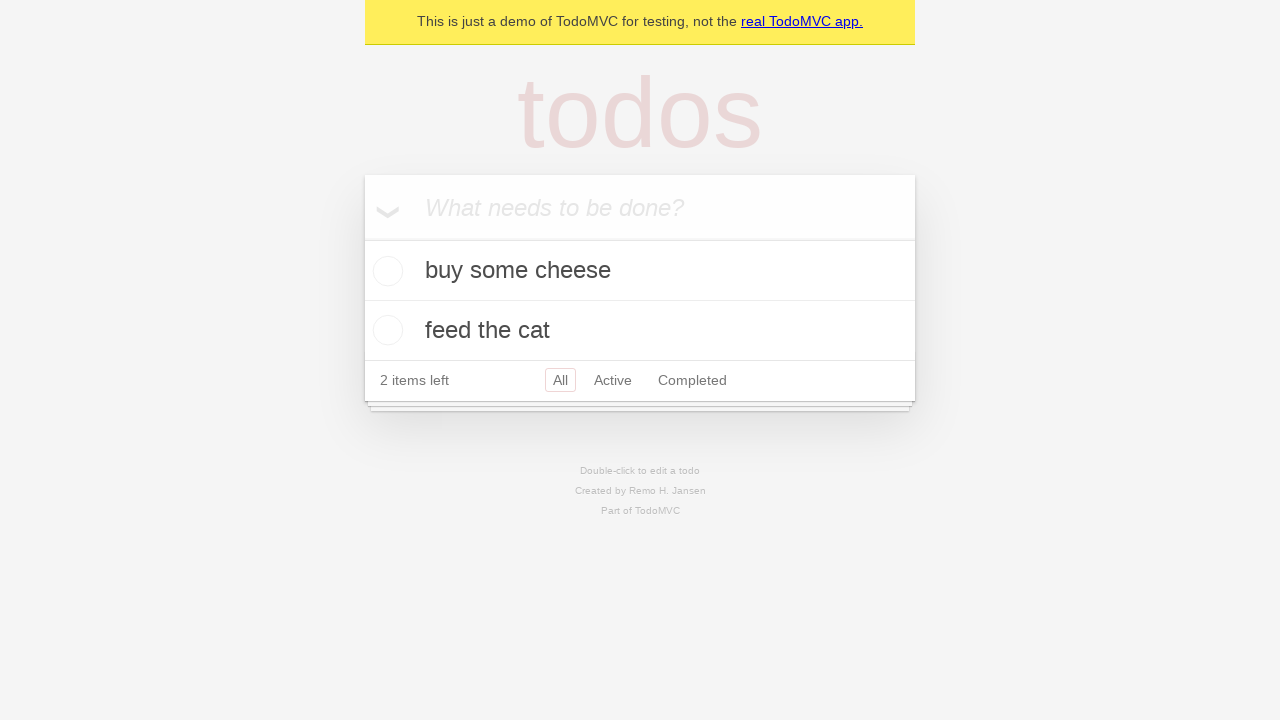

Filled new todo input with 'book a doctors appointment' on internal:attr=[placeholder="What needs to be done?"i]
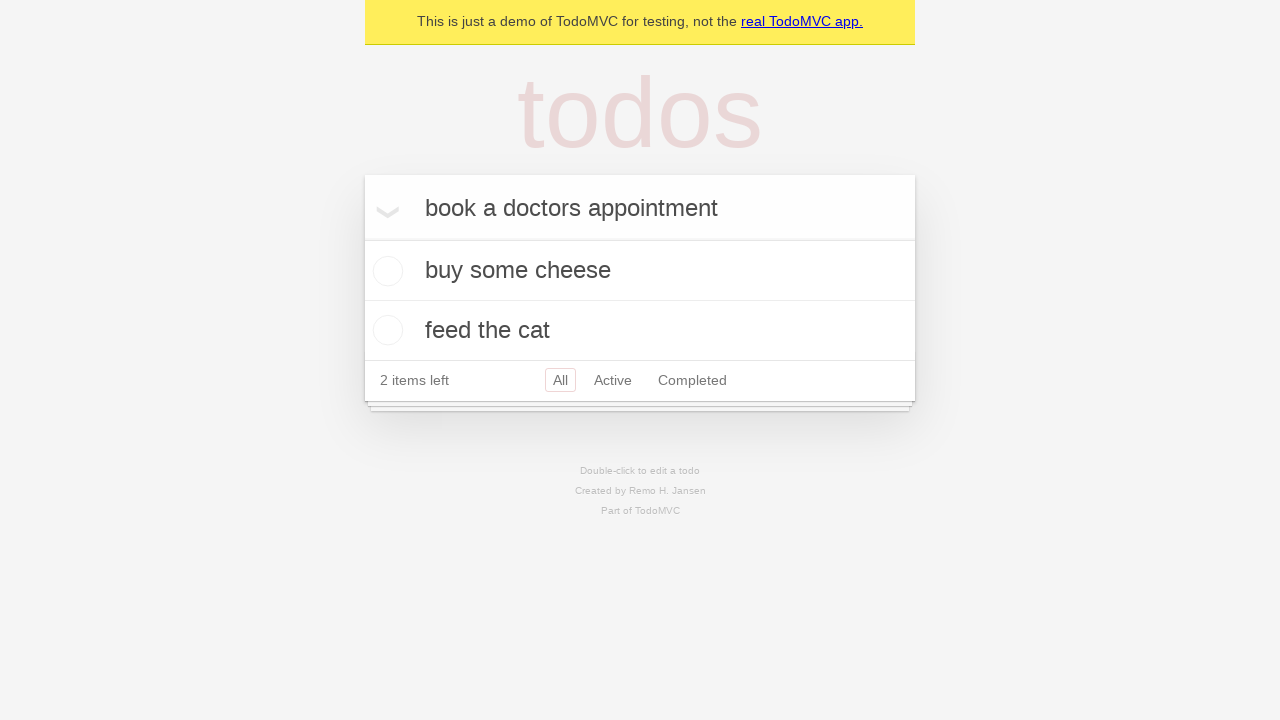

Pressed Enter to create third todo on internal:attr=[placeholder="What needs to be done?"i]
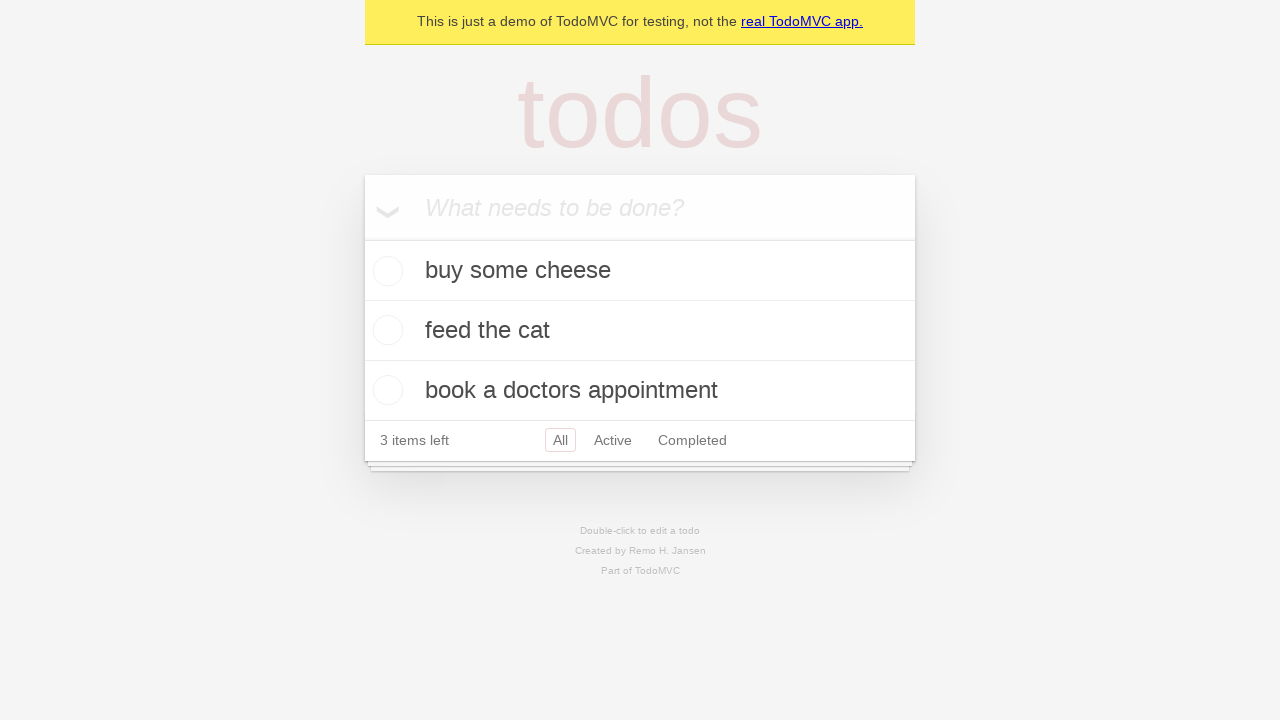

Double-clicked second todo item to enter edit mode at (640, 331) on internal:testid=[data-testid="todo-item"s] >> nth=1
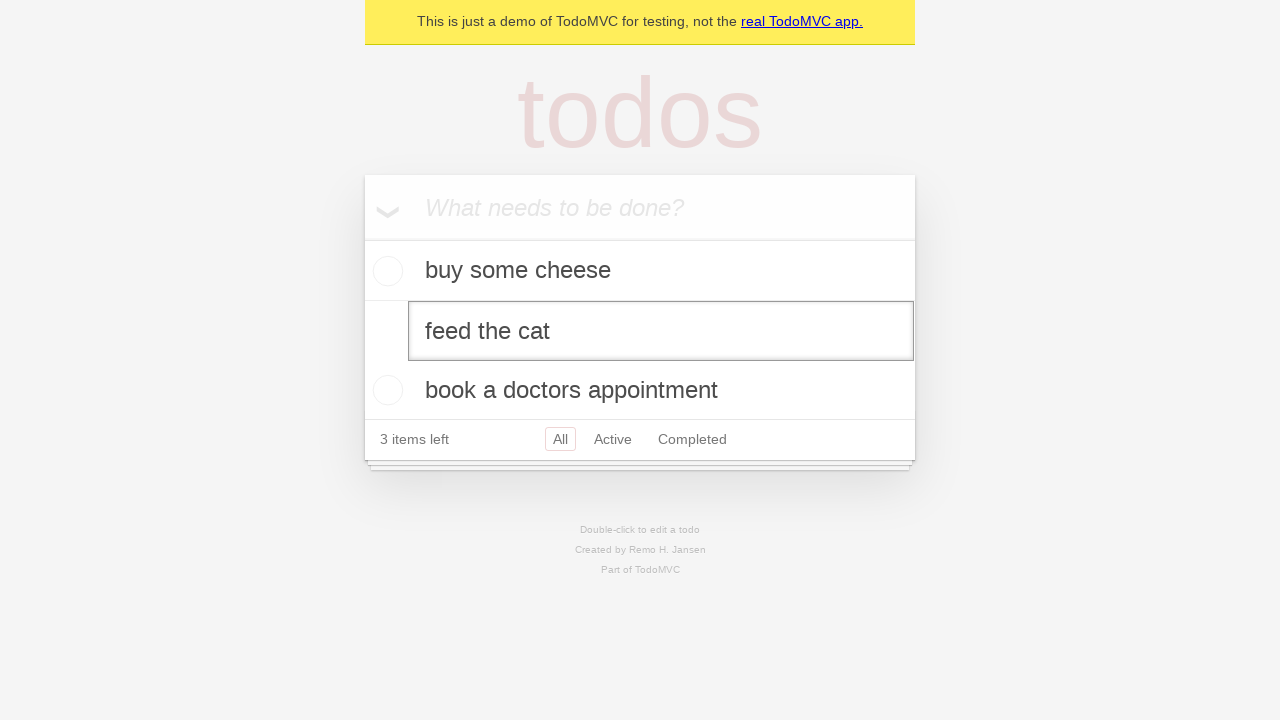

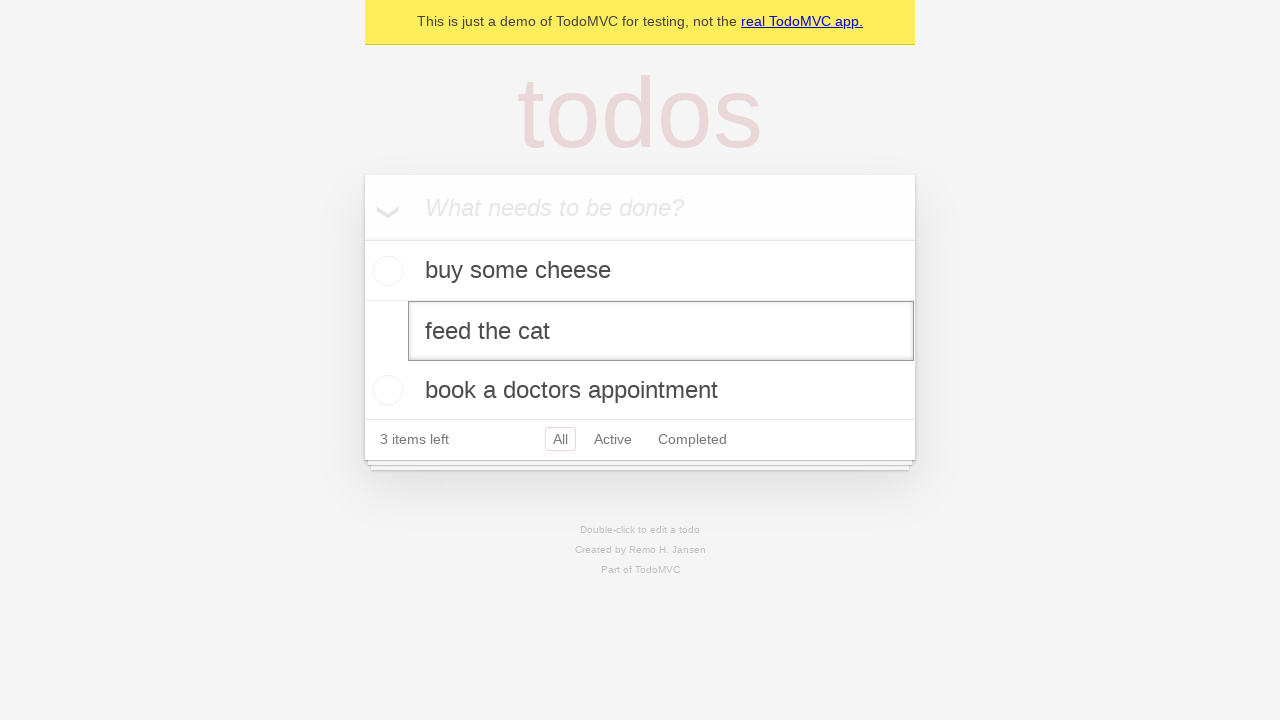